Navigates to a registration page and takes a screenshot of the page content

Starting URL: http://demo.automationtesting.in/Register.html

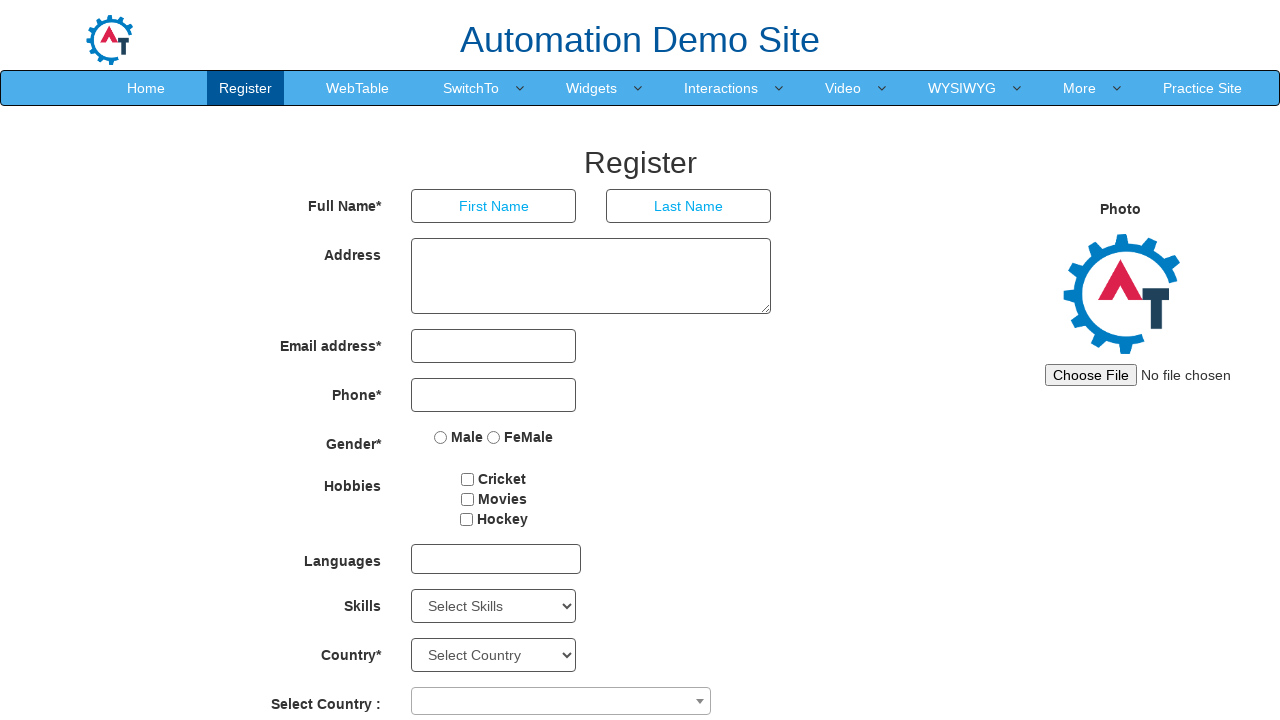

Waited for page to reach networkidle state
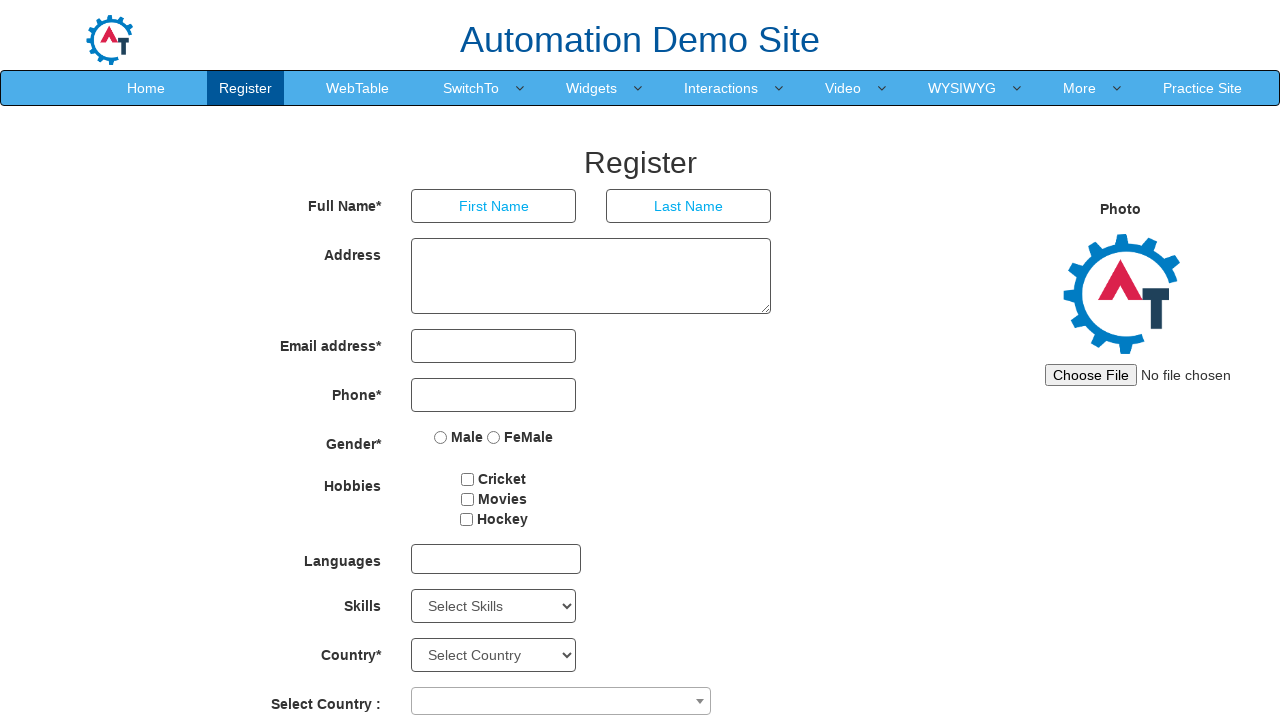

Captured screenshot of registration page
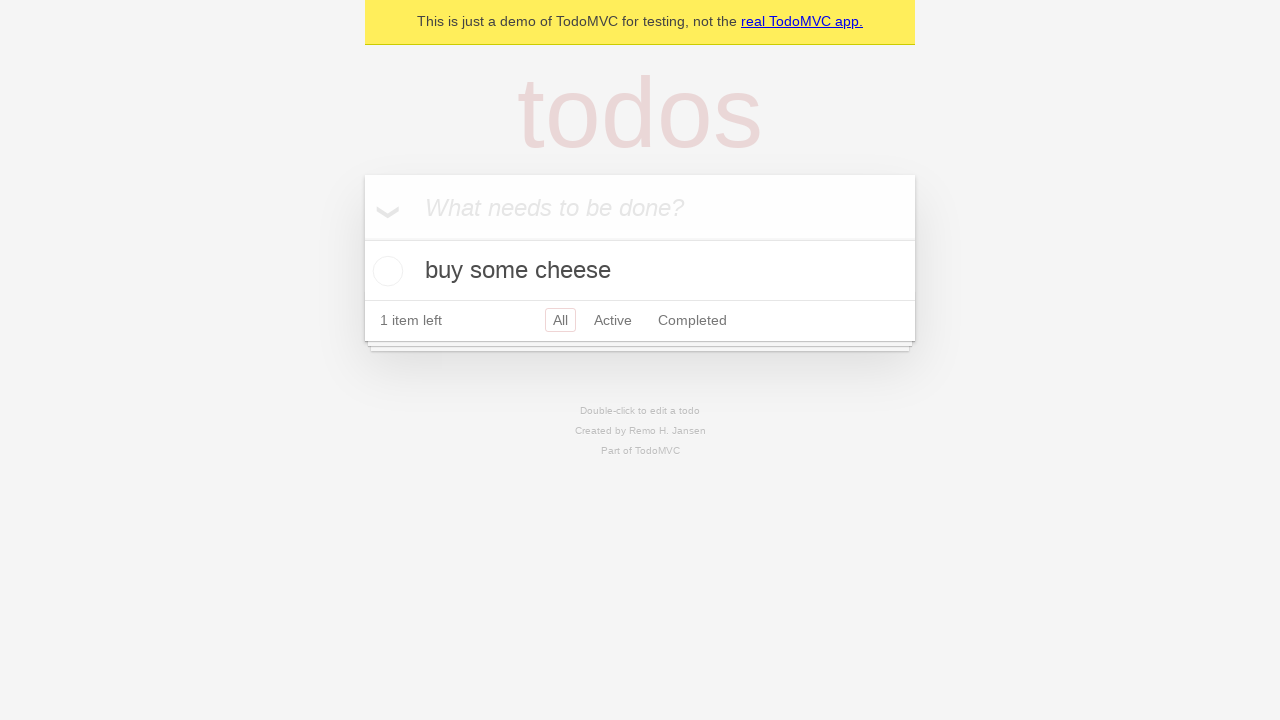

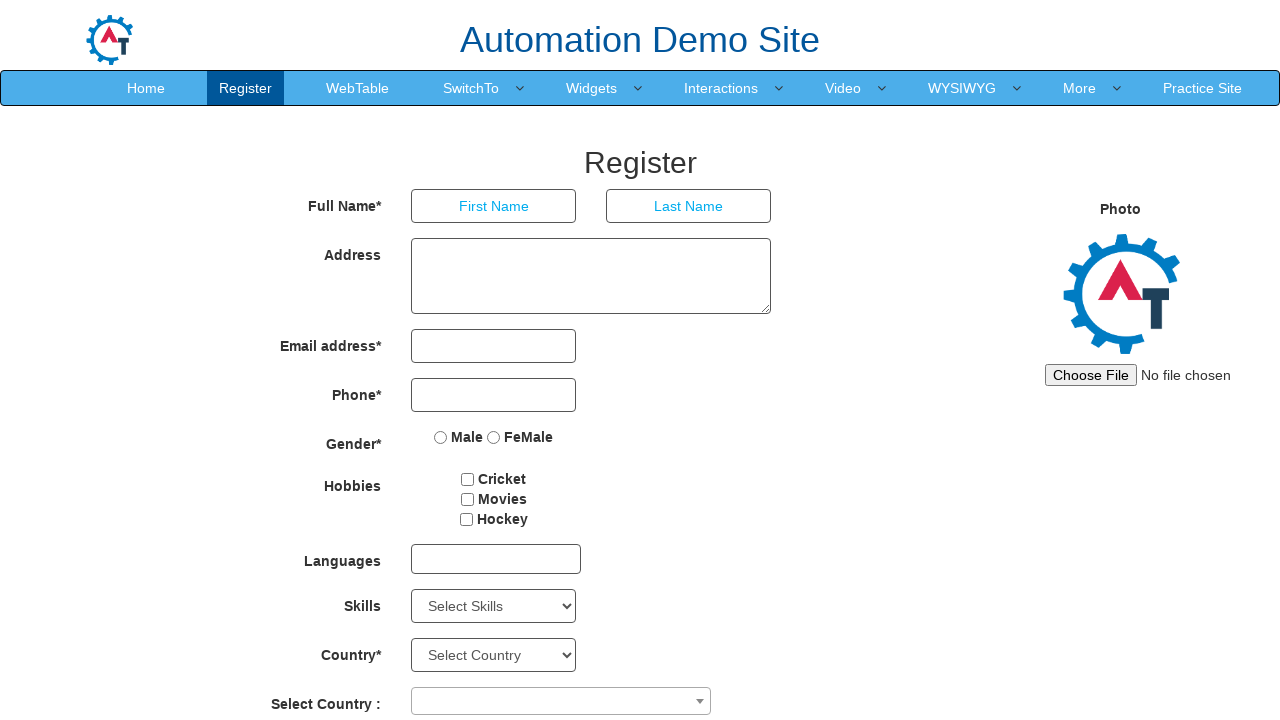